Tests drag-and-drop functionality on jQueryUI's droppable demo page by switching to an iframe, locating the draggable and droppable elements, and performing a drag-and-drop action.

Starting URL: https://jqueryui.com/droppable/

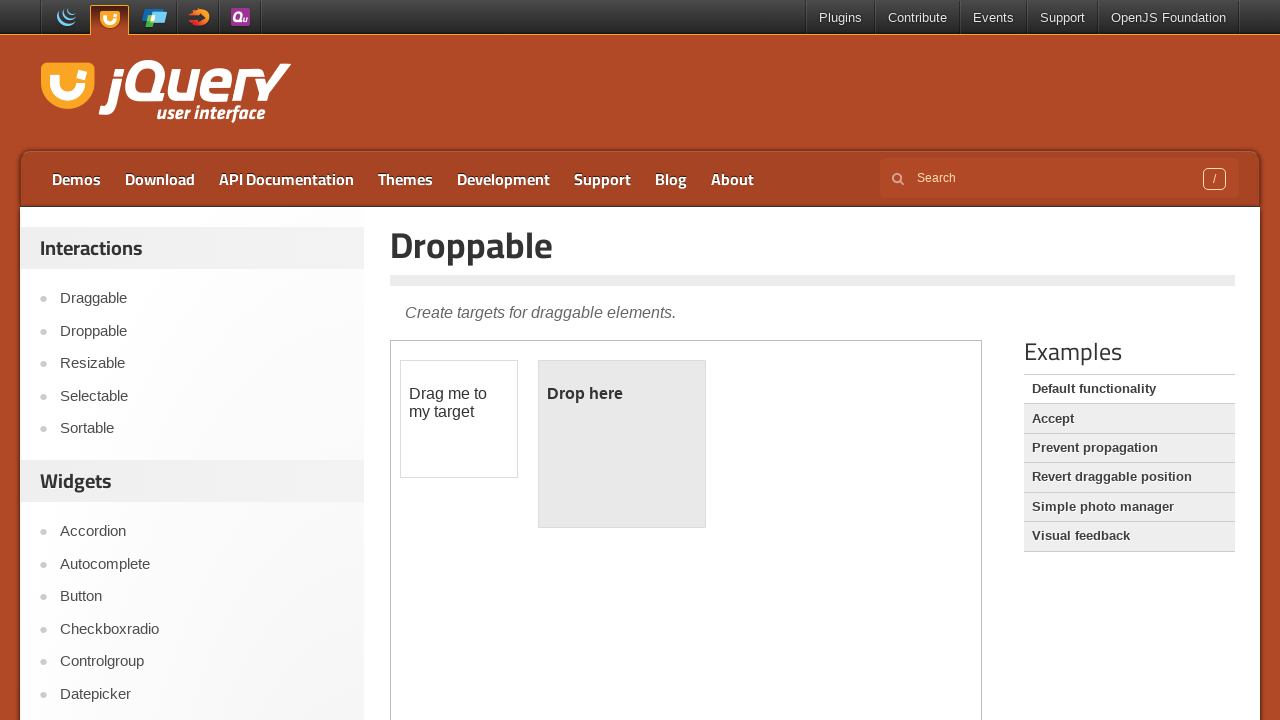

Waited for page to fully load (networkidle)
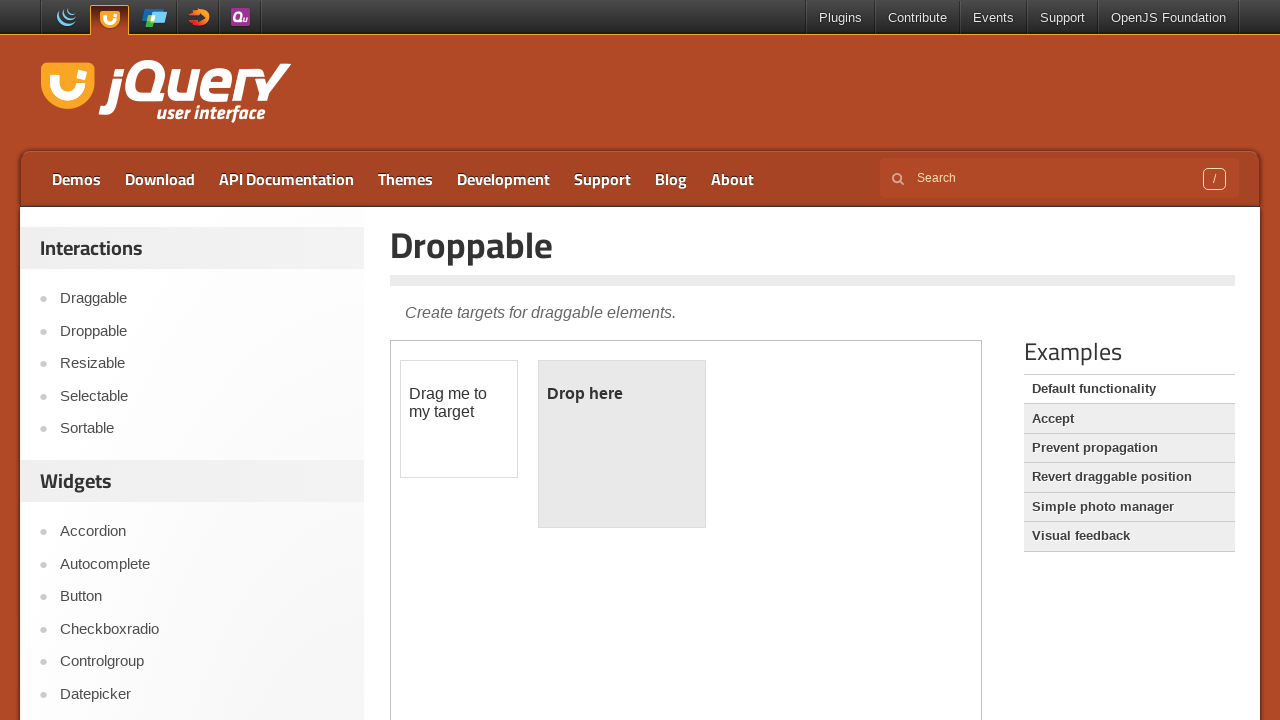

Located and switched to demo iframe
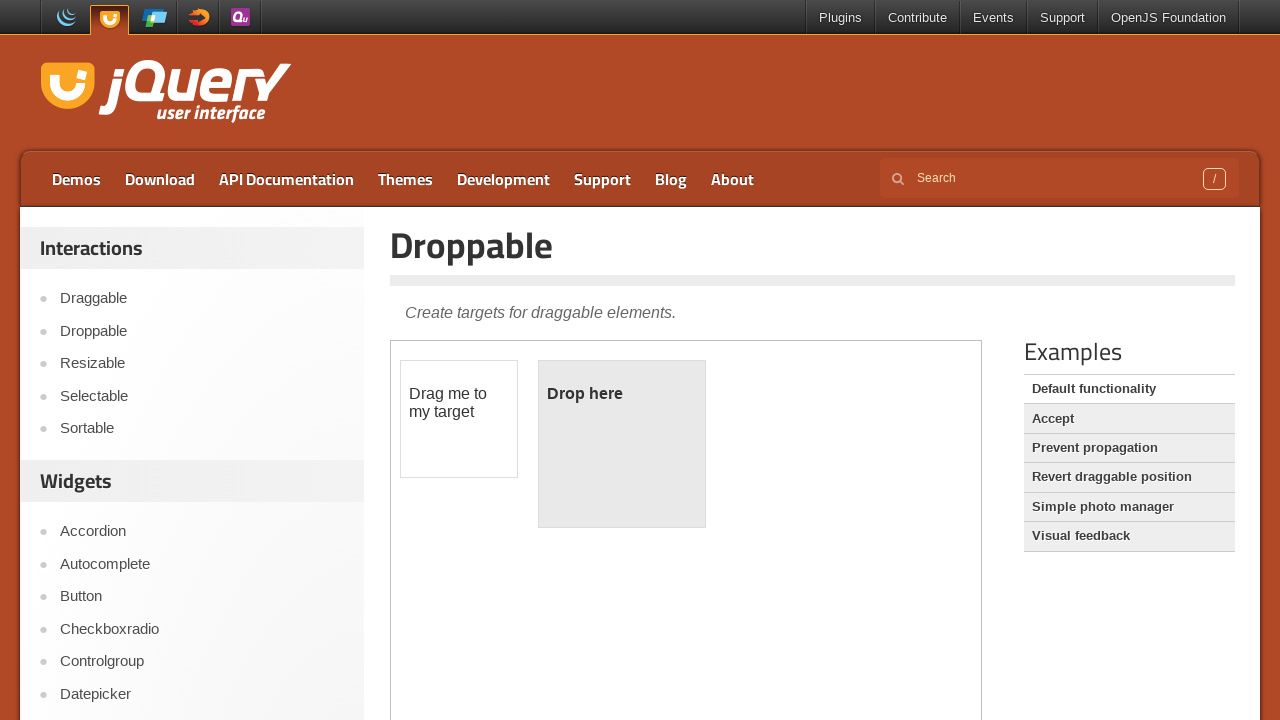

Draggable element (#draggable) became visible
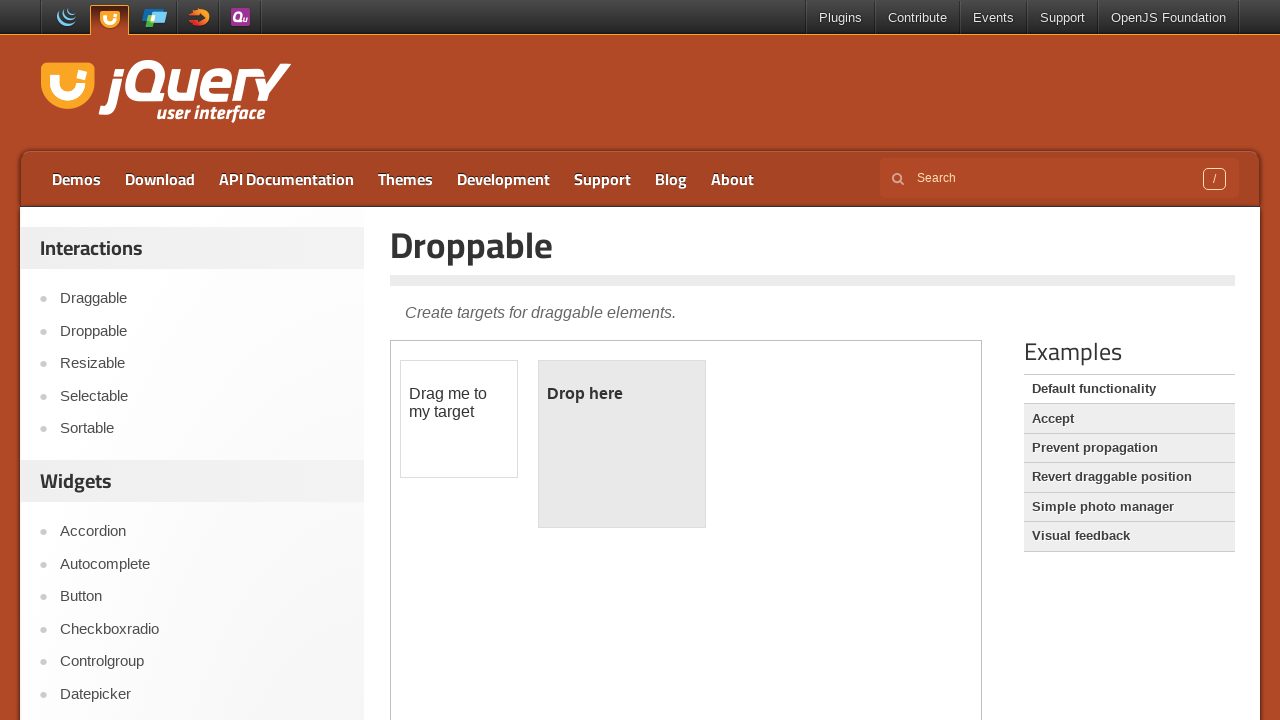

Droppable element (#droppable) became visible
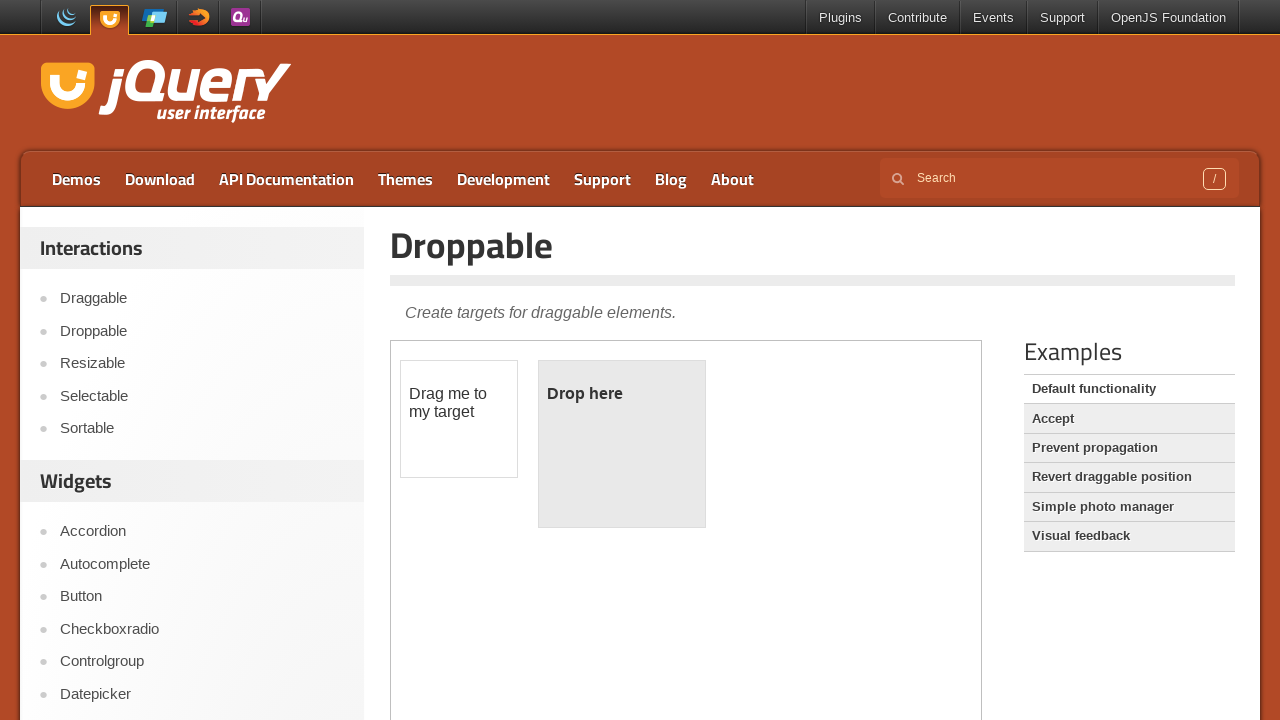

Located draggable source element
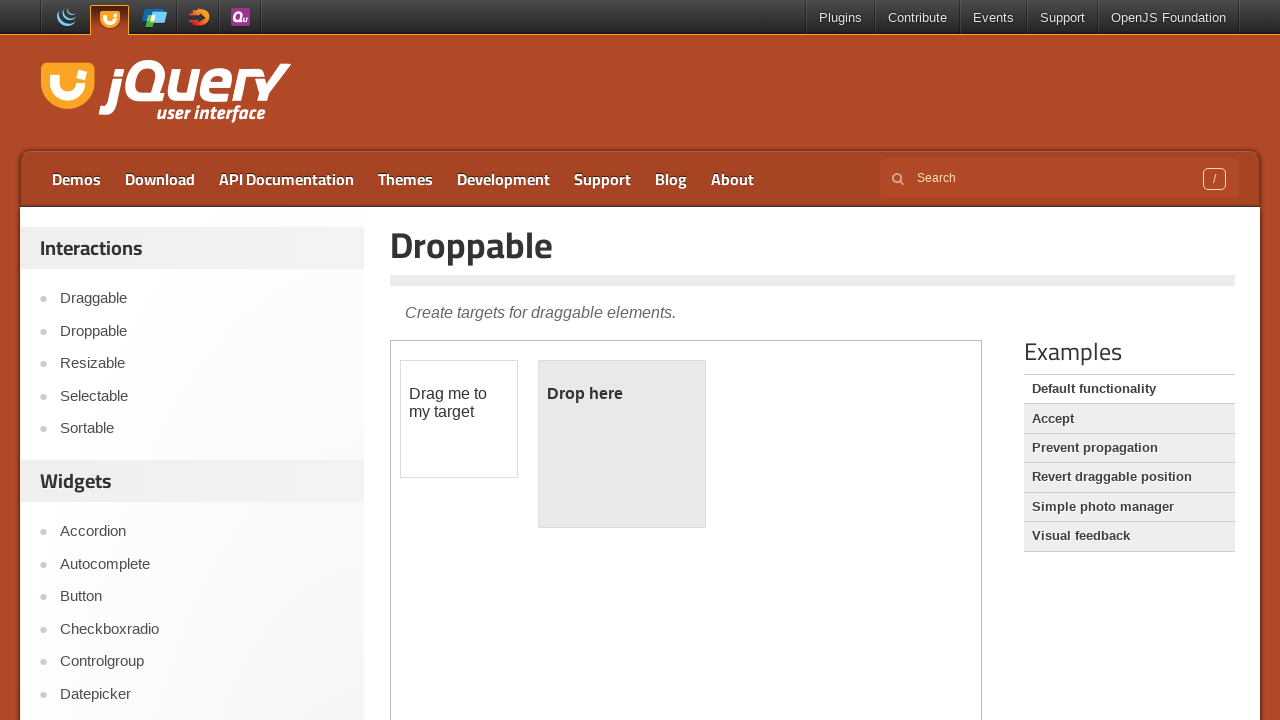

Located droppable target element
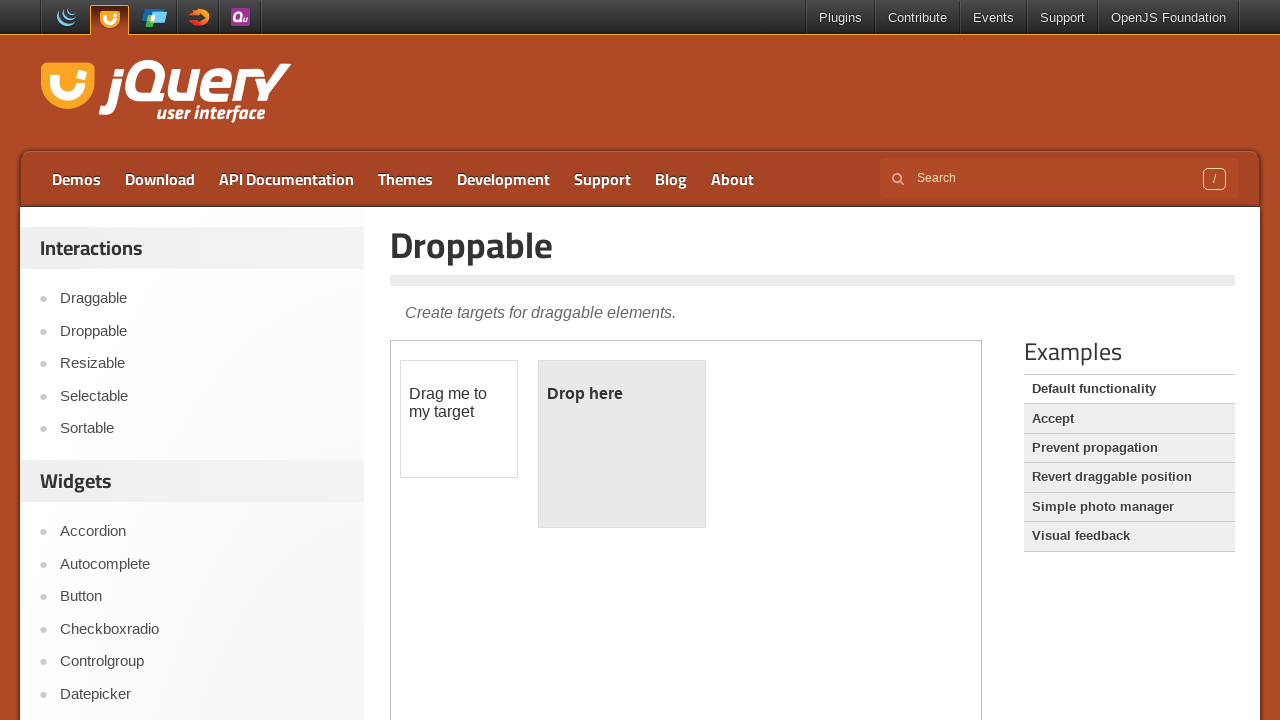

Performed drag-and-drop action from draggable to droppable element at (622, 444)
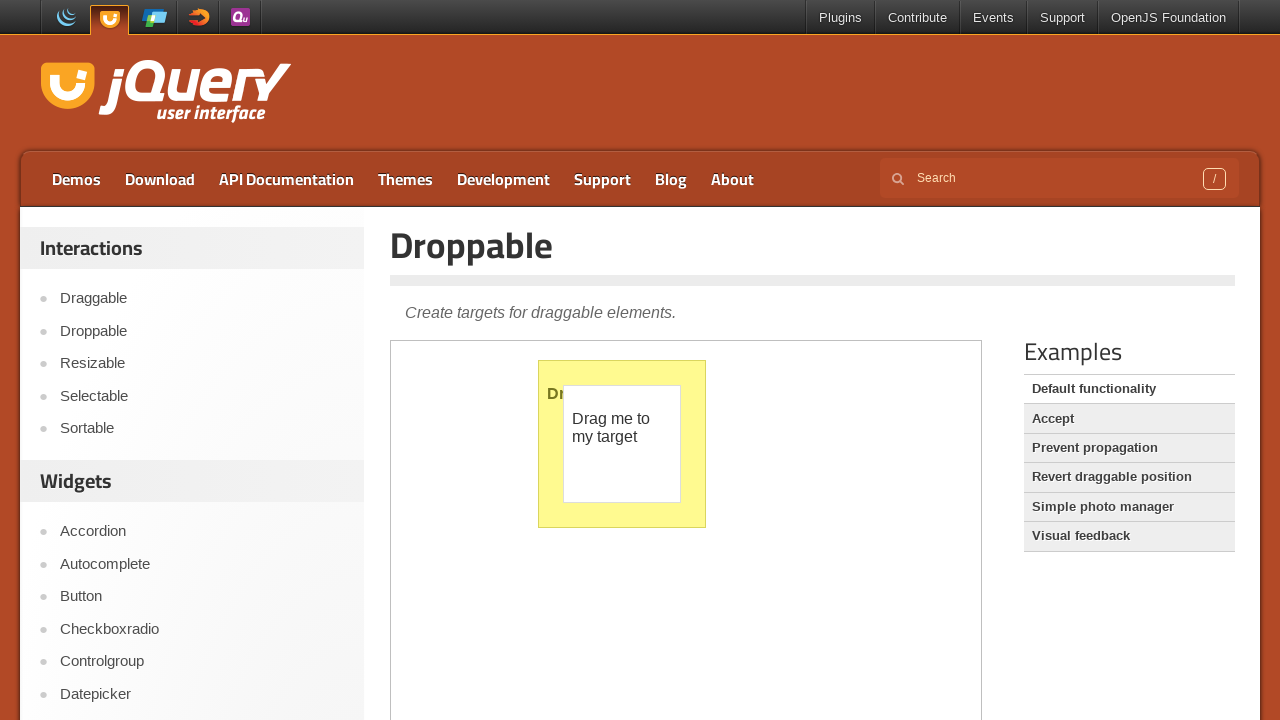

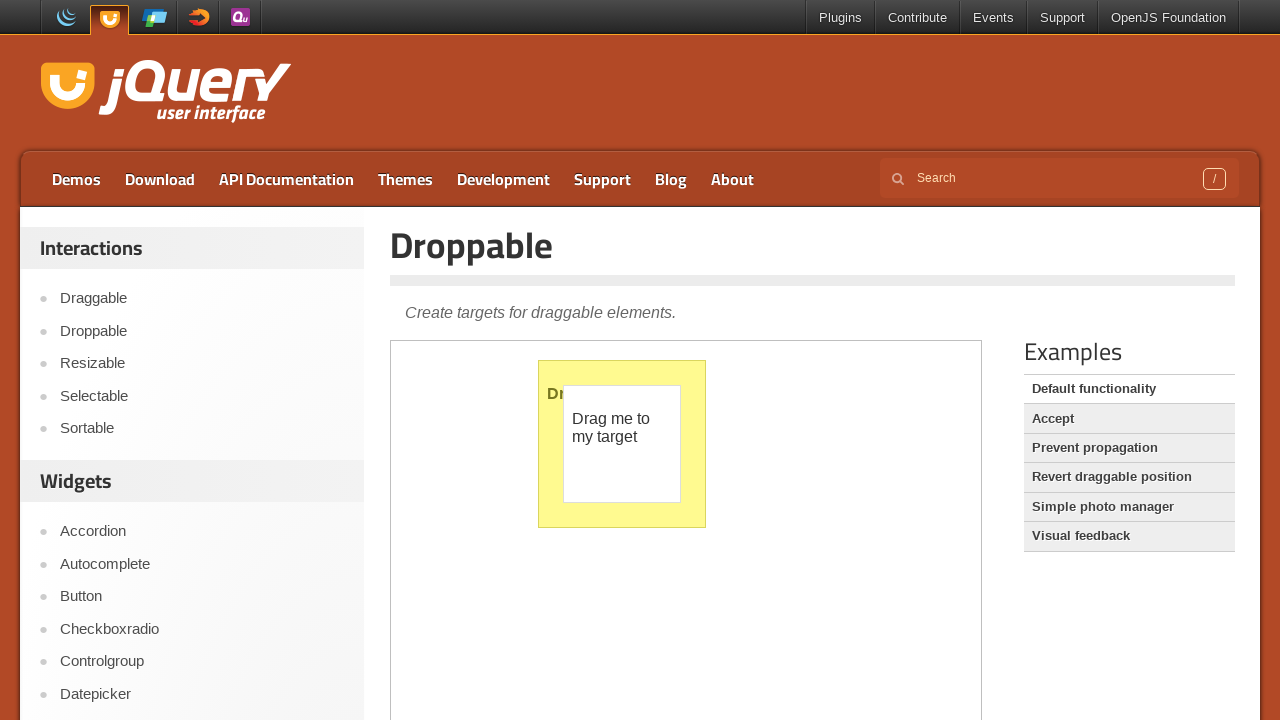